Tests dynamic controls functionality by toggling a checkbox's visibility - clicking a toggle button to make a checkbox disappear, waiting for it to reappear, and then clicking the checkbox

Starting URL: https://v1.training-support.net/selenium/dynamic-controls

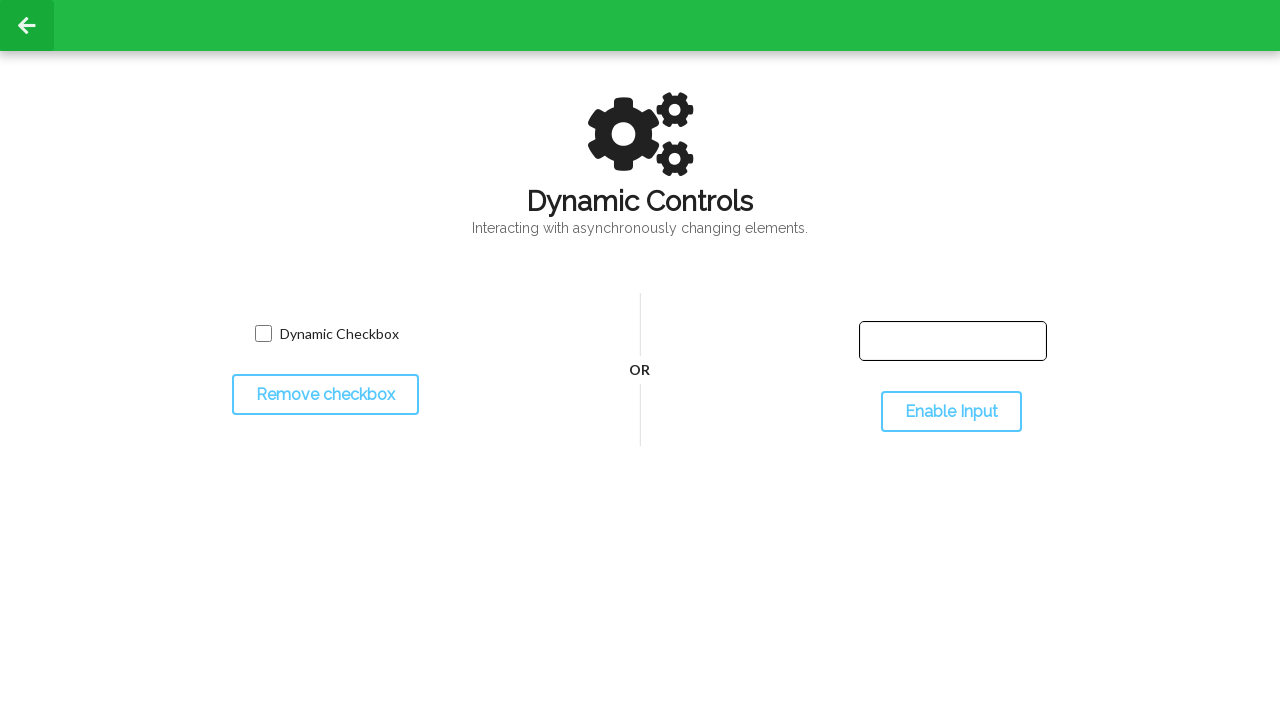

Clicked toggle button to hide checkbox at (325, 395) on #toggleCheckbox
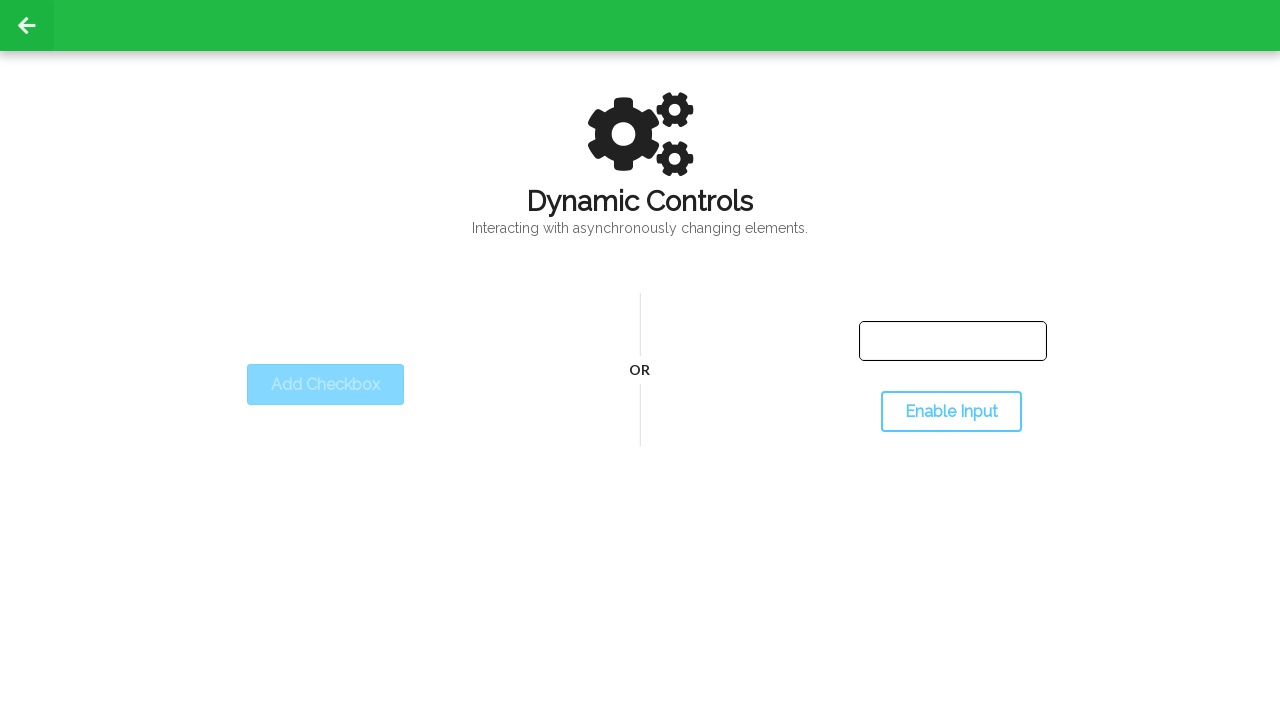

Checkbox disappeared as expected
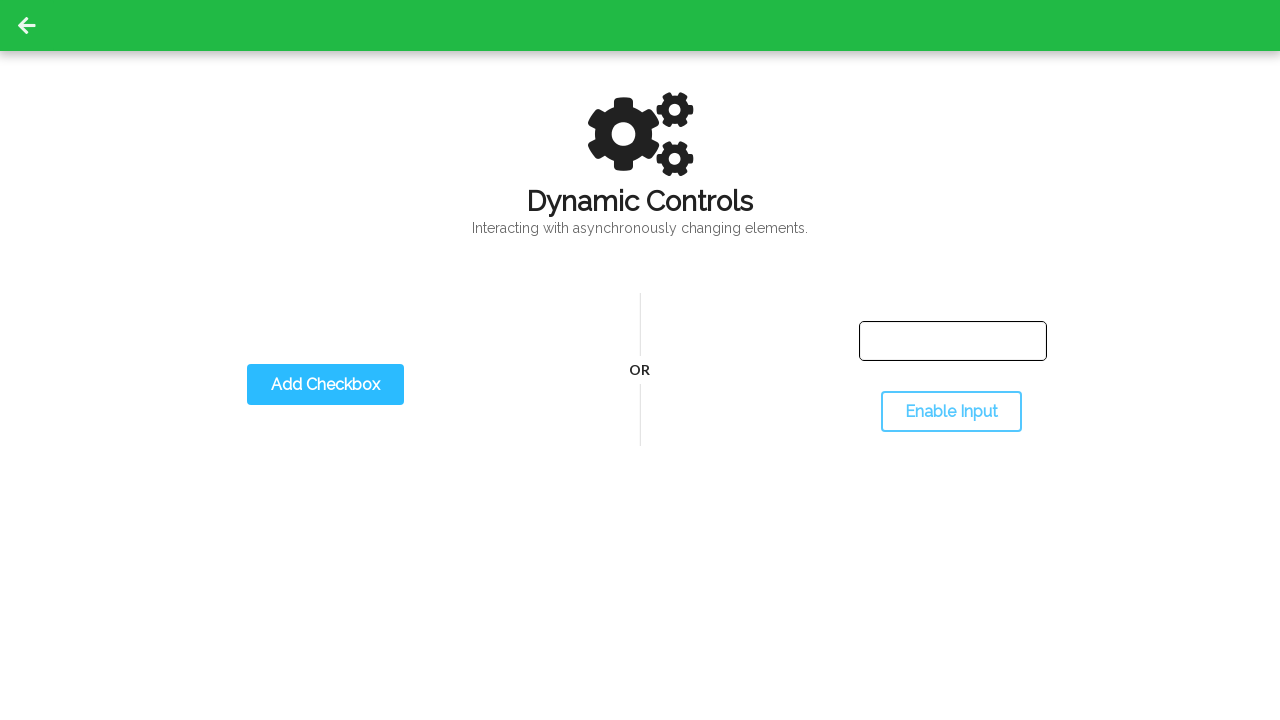

Clicked toggle button to show checkbox at (325, 385) on #toggleCheckbox
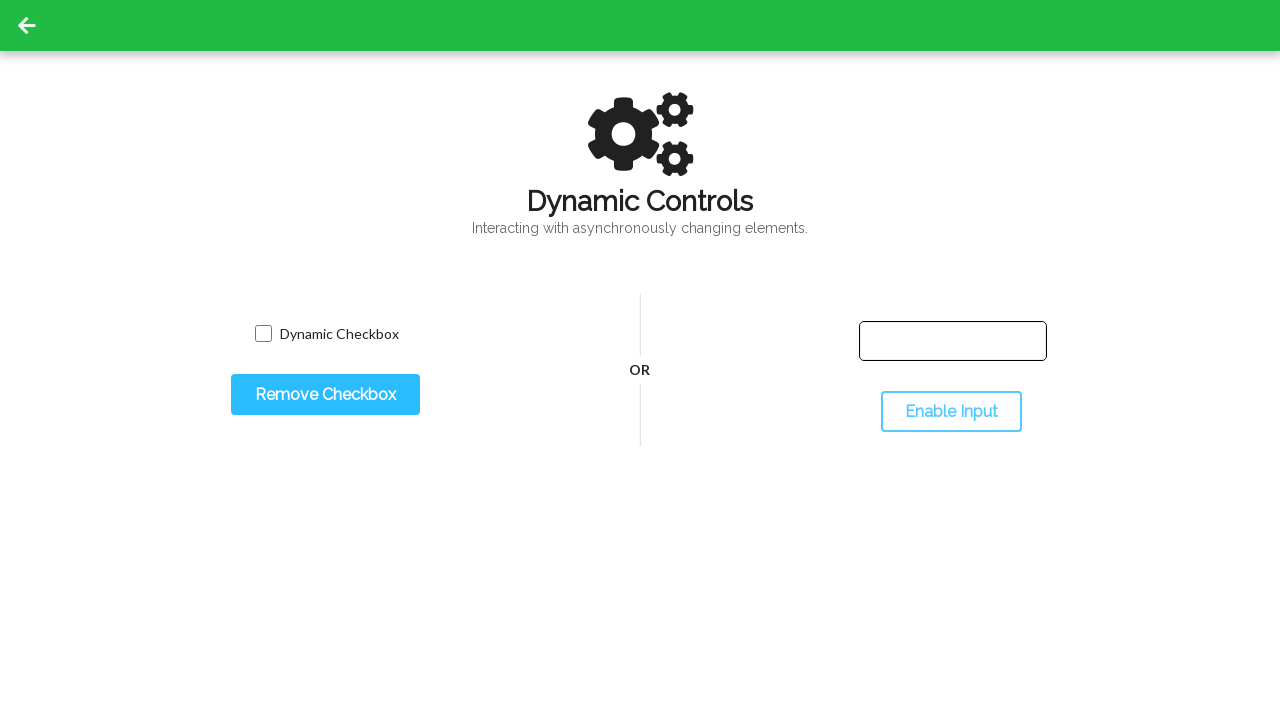

Checkbox reappeared and is now visible
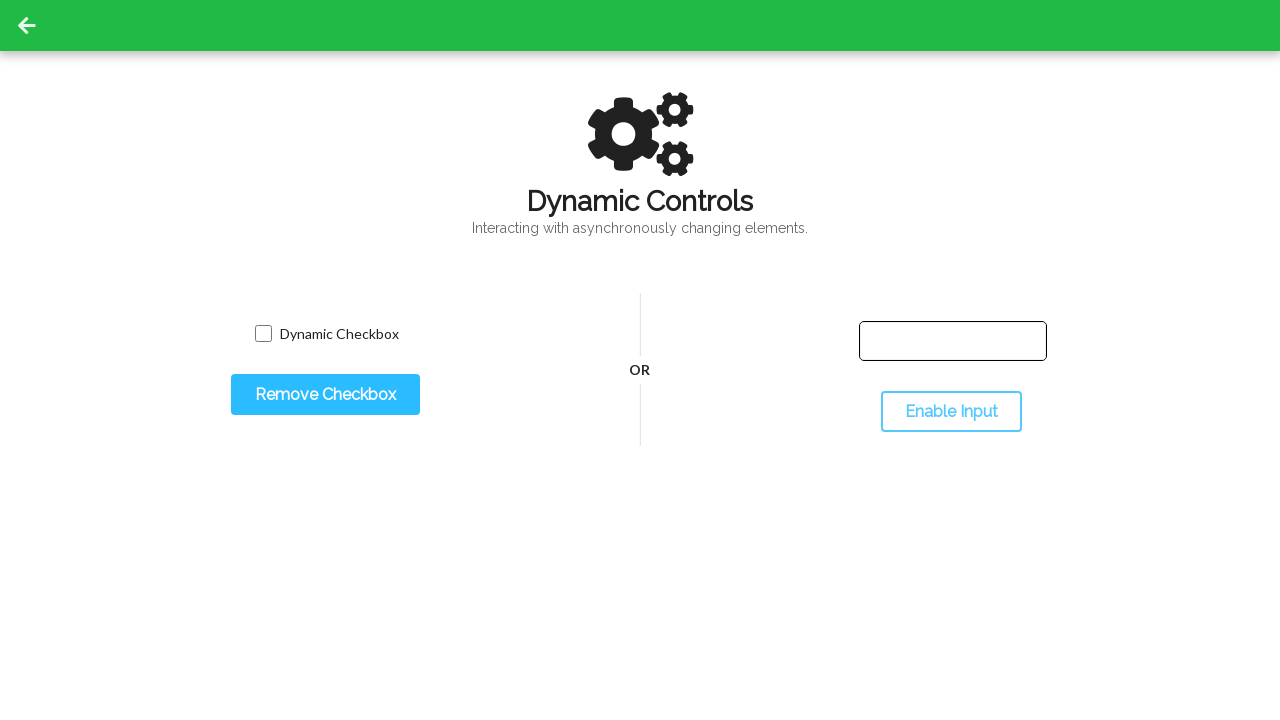

Clicked the checkbox to select it at (263, 334) on input.willDisappear
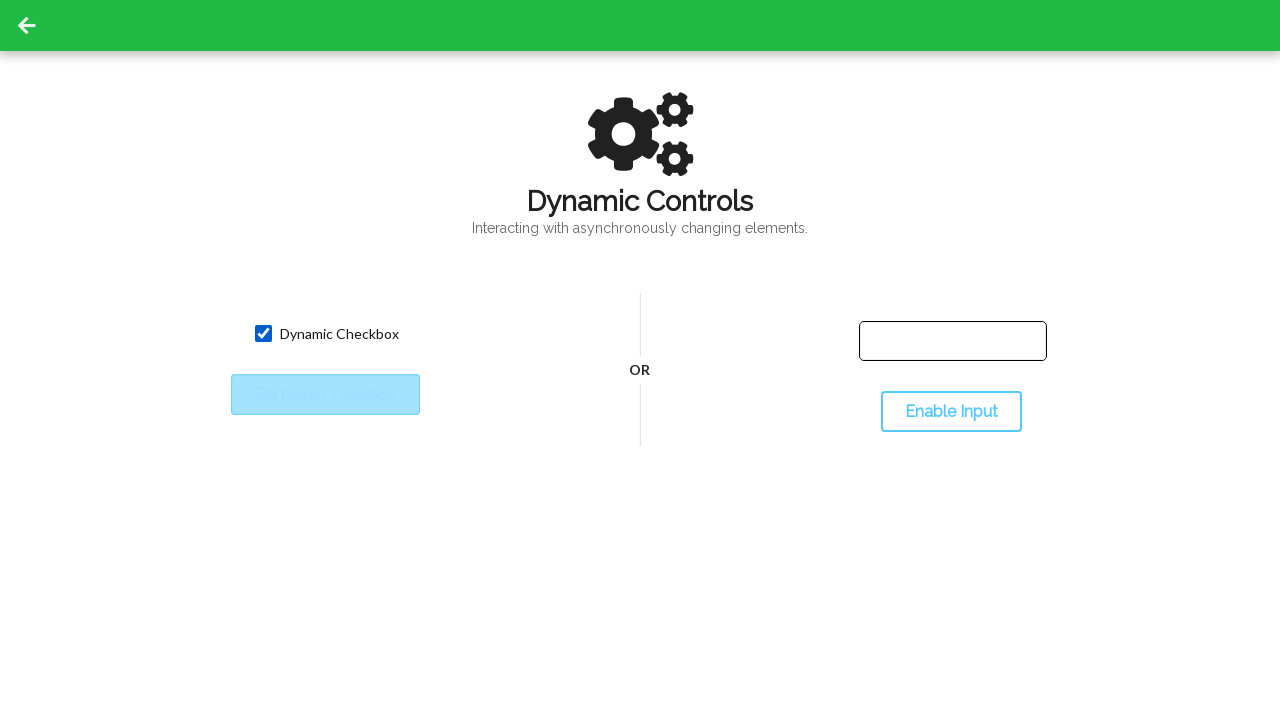

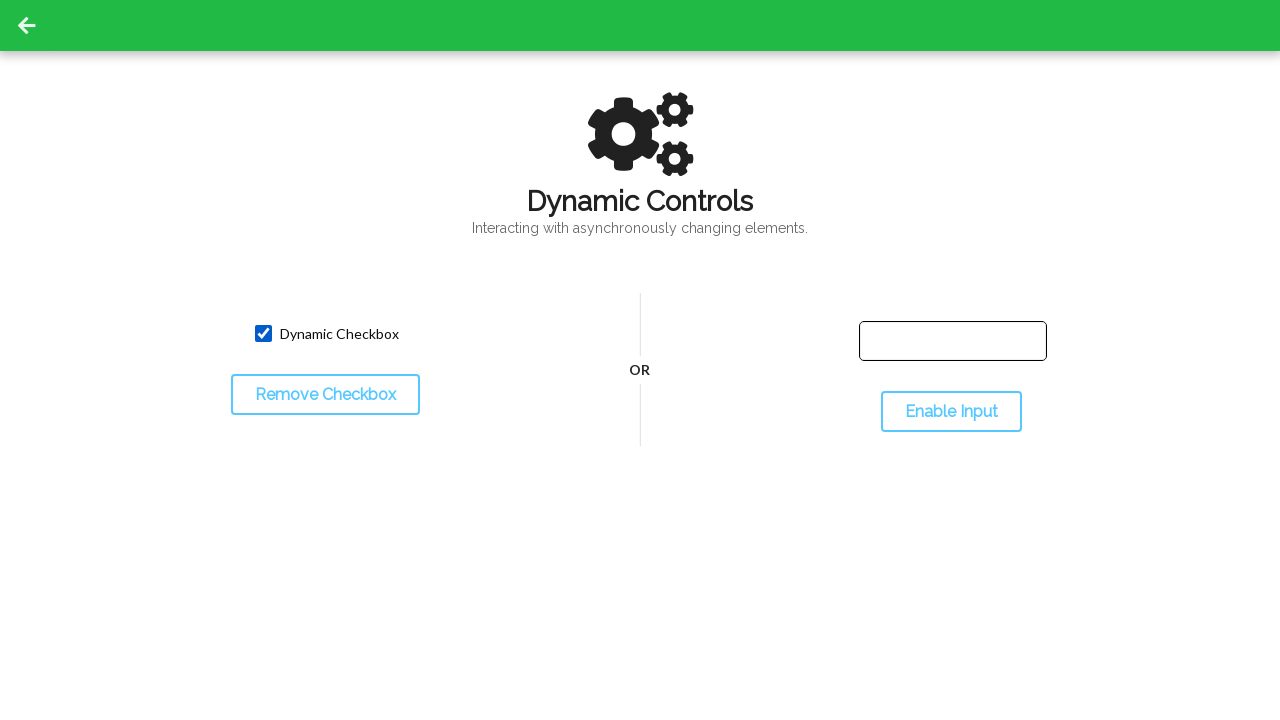